Tests that Clear completed button is hidden when no items are completed

Starting URL: https://demo.playwright.dev/todomvc

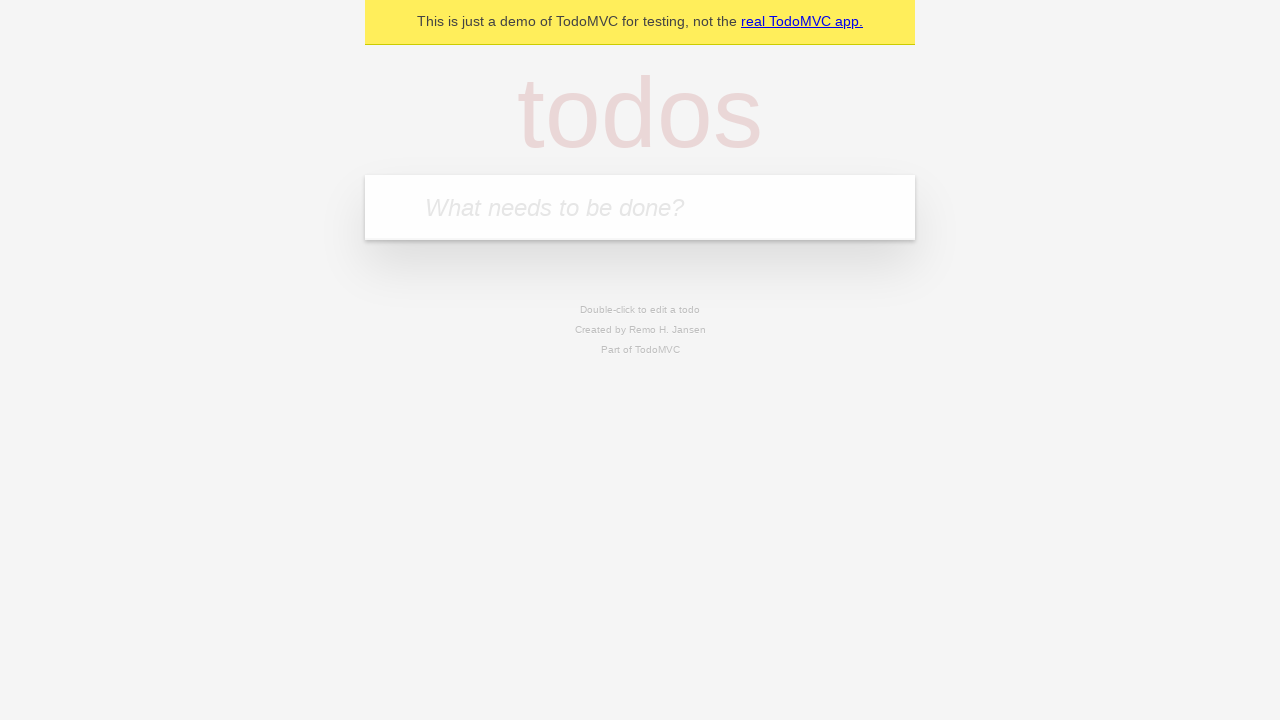

Filled todo input with 'watch monty python' on internal:attr=[placeholder="What needs to be done?"i]
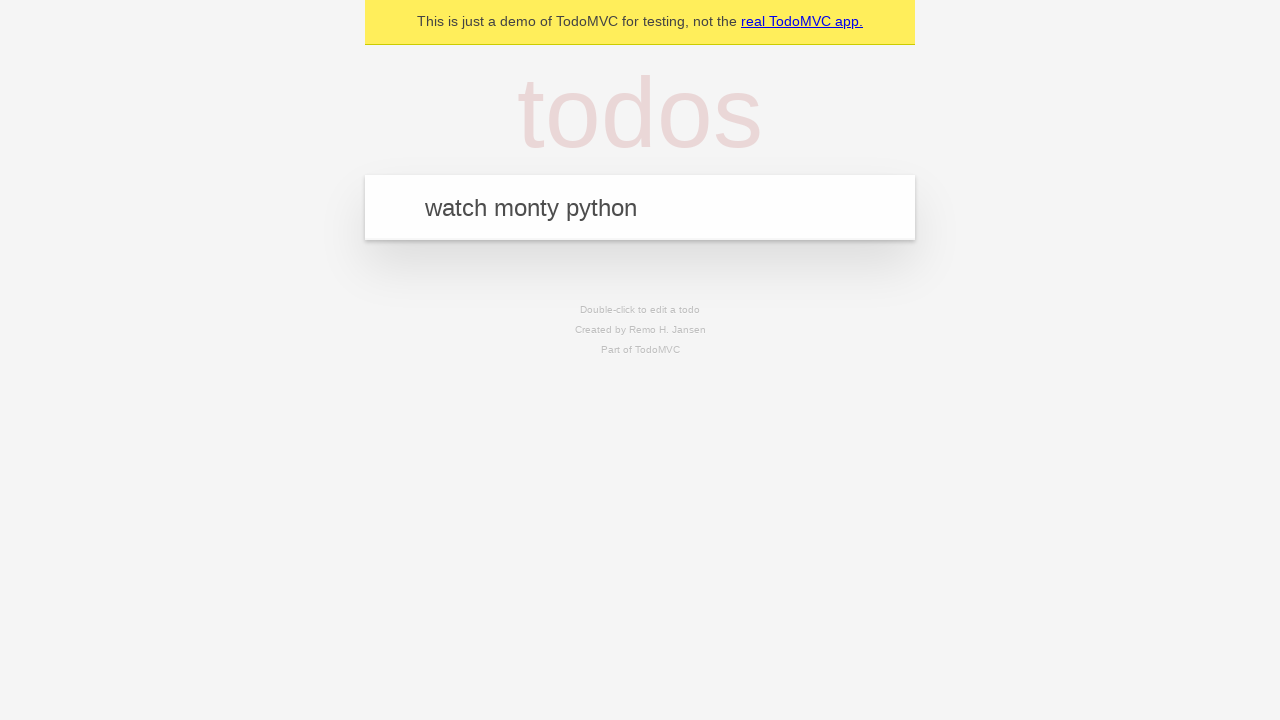

Pressed Enter to add first todo on internal:attr=[placeholder="What needs to be done?"i]
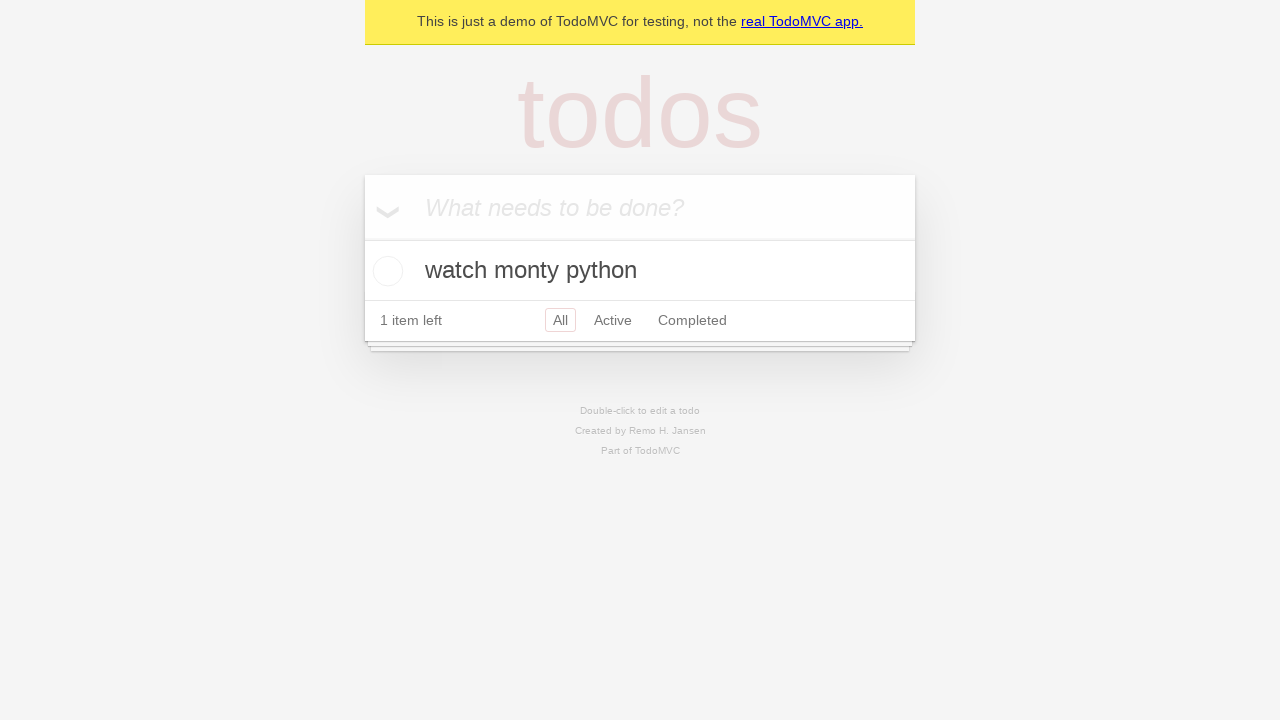

Filled todo input with 'feed the cat' on internal:attr=[placeholder="What needs to be done?"i]
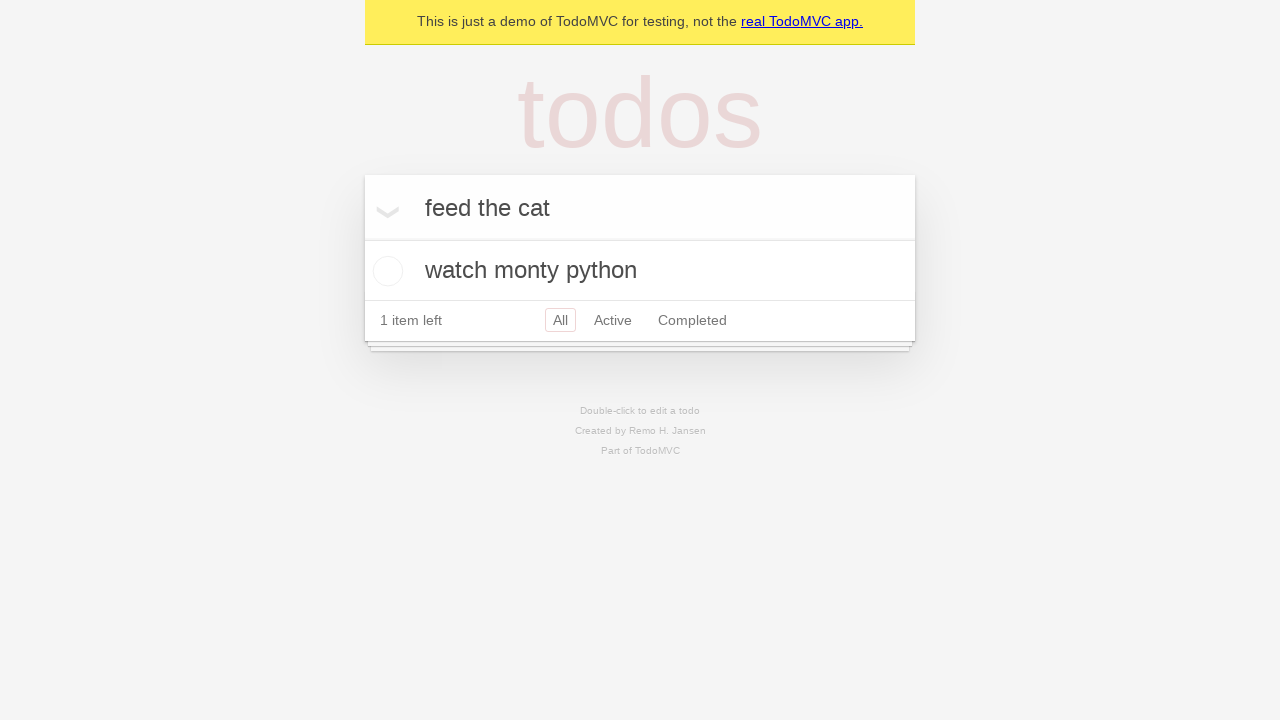

Pressed Enter to add second todo on internal:attr=[placeholder="What needs to be done?"i]
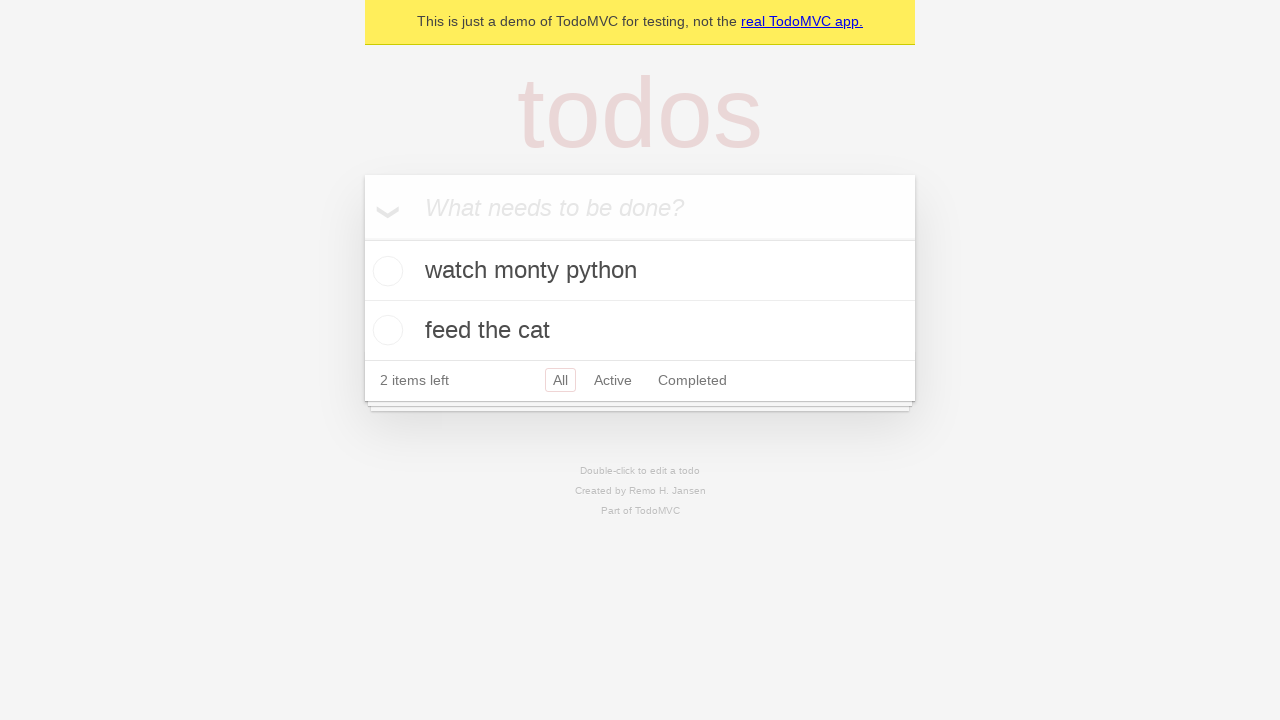

Filled todo input with 'book a doctors appointment' on internal:attr=[placeholder="What needs to be done?"i]
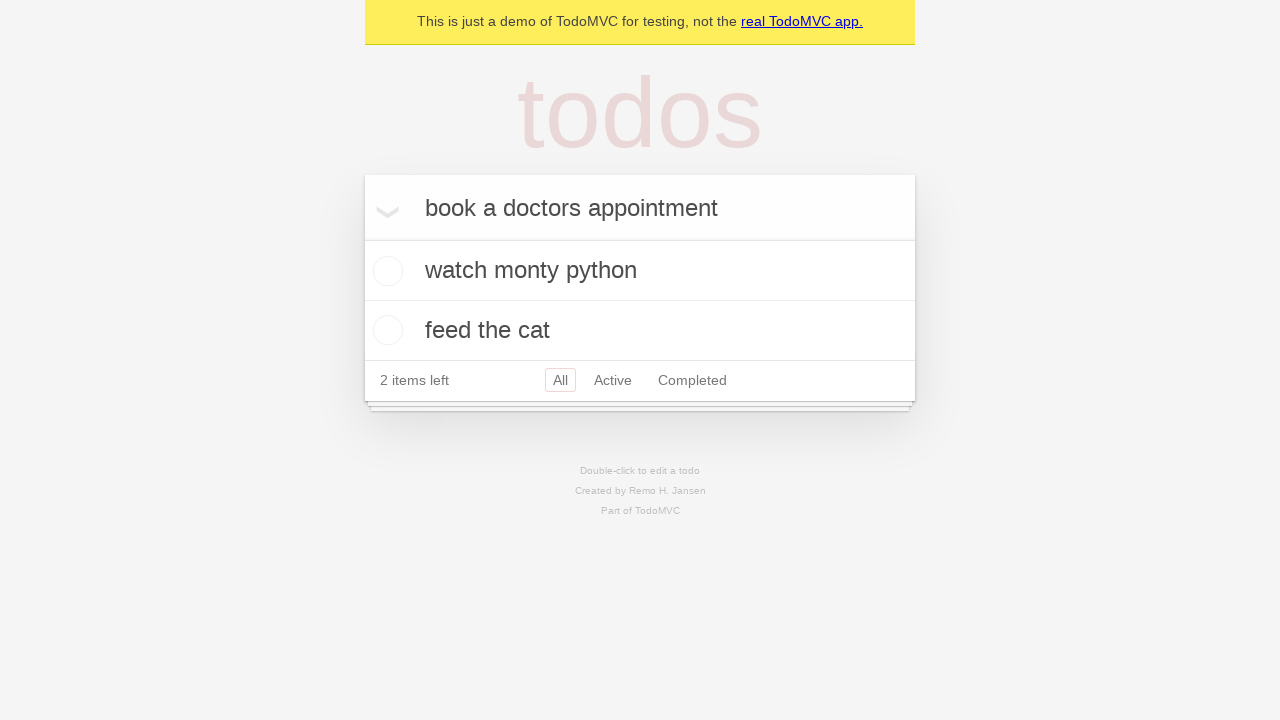

Pressed Enter to add third todo on internal:attr=[placeholder="What needs to be done?"i]
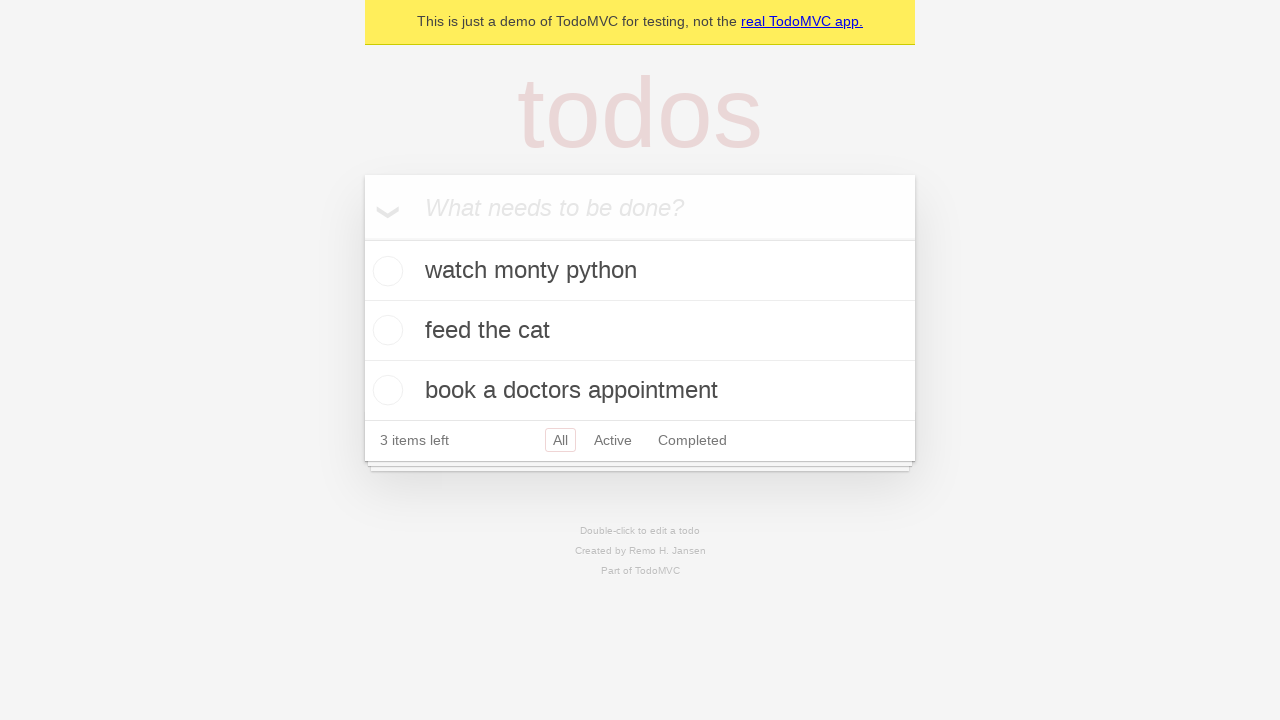

Checked the first todo item as completed at (385, 271) on .todo-list li .toggle >> nth=0
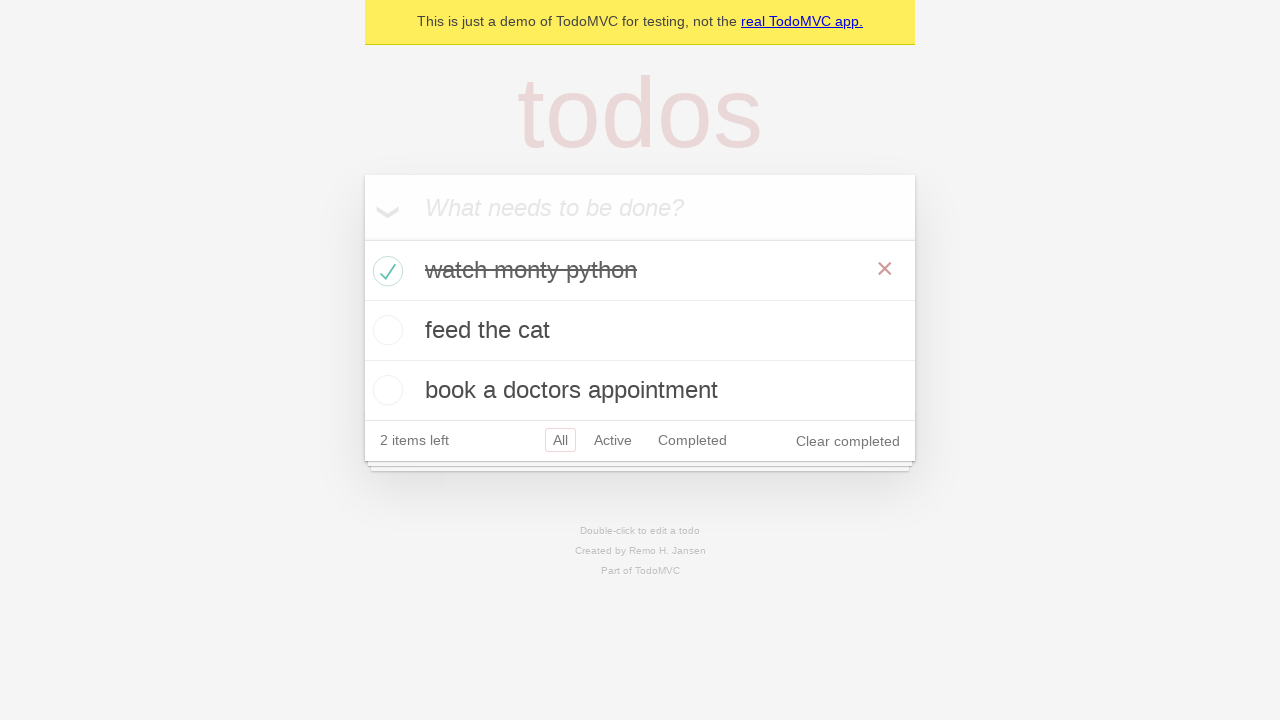

Clicked 'Clear completed' button to remove completed todos at (848, 441) on internal:role=button[name="Clear completed"i]
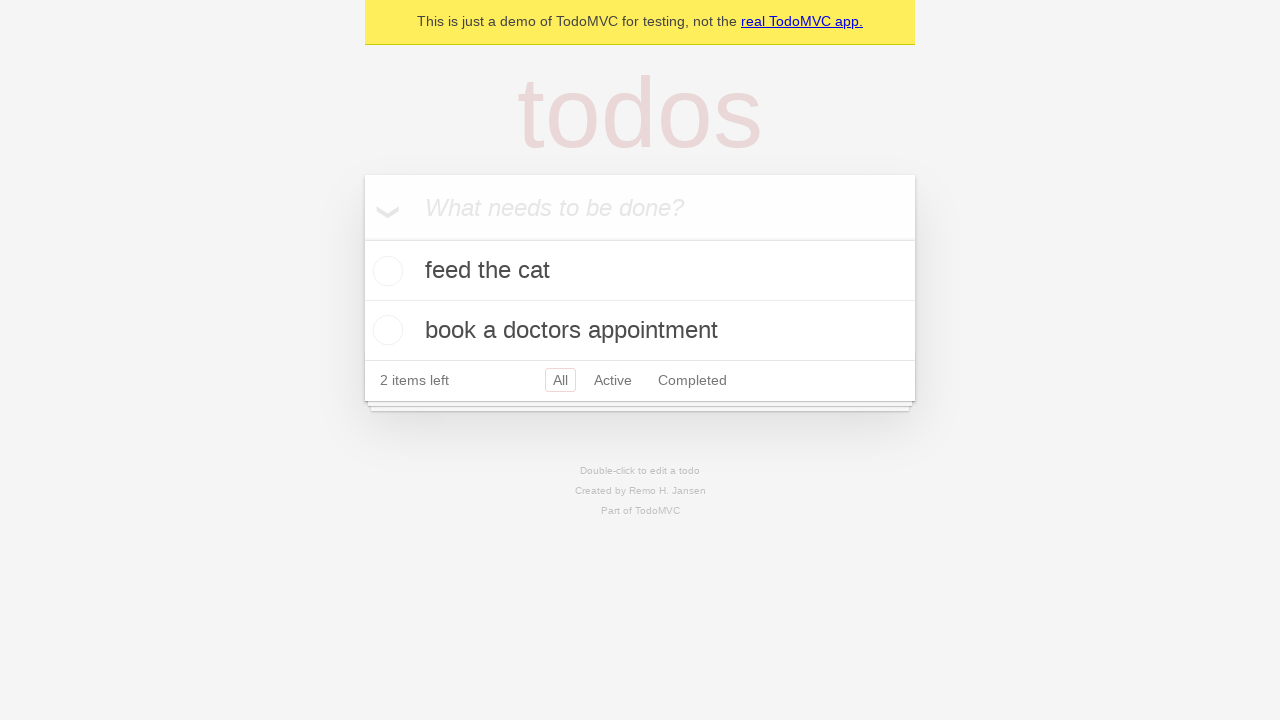

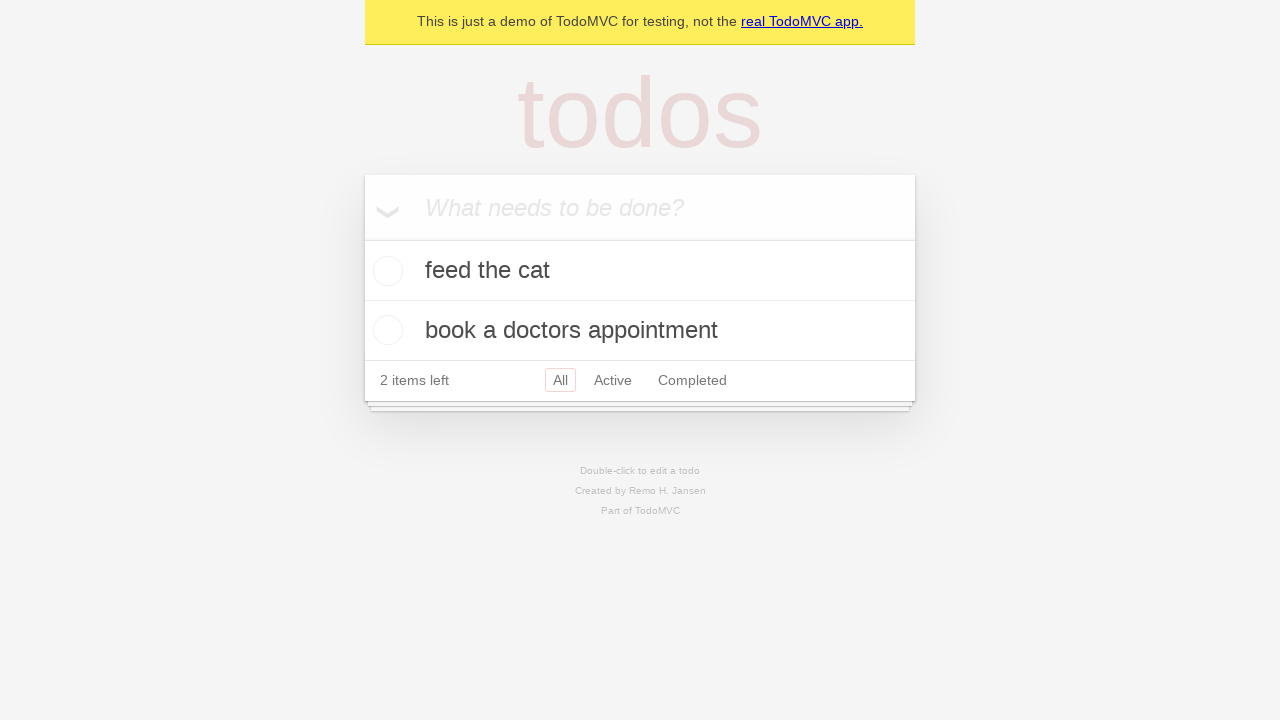